Tests that the currency tab opens correctly and displays the currency container

Starting URL: https://www.ukr.net/

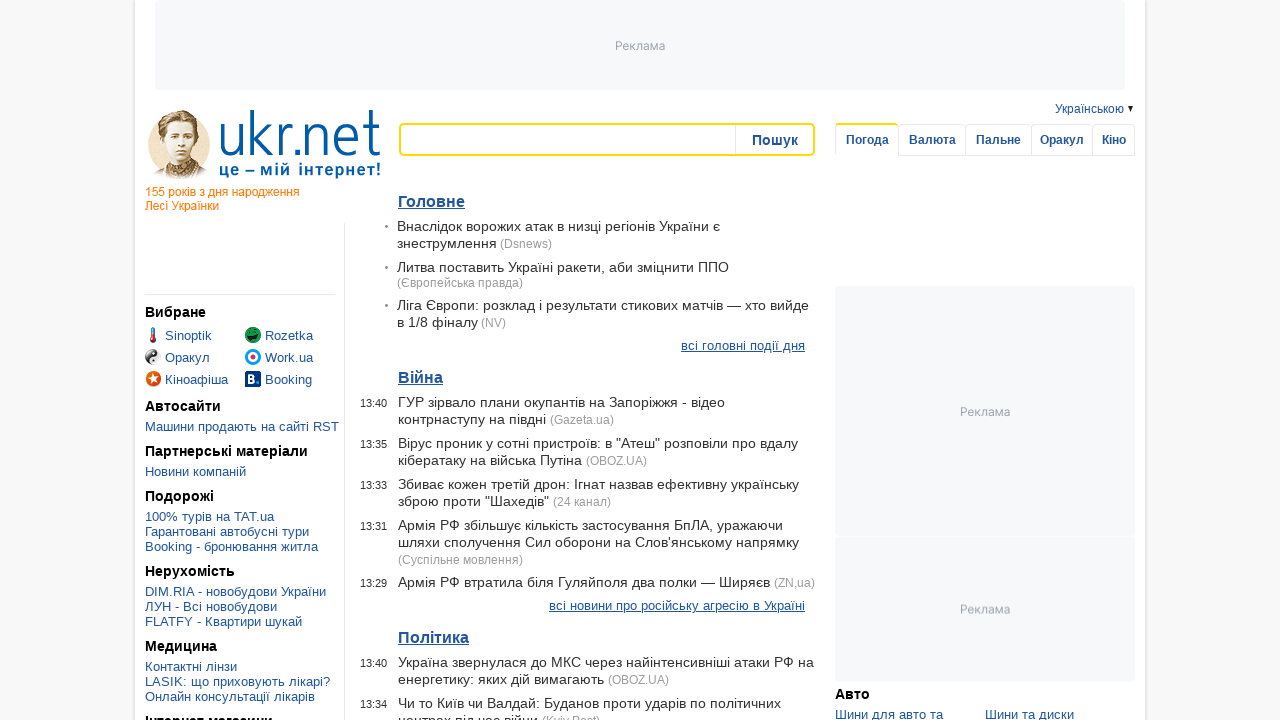

Clicked on currency tab at (932, 140) on xpath=//li[@class='currency']
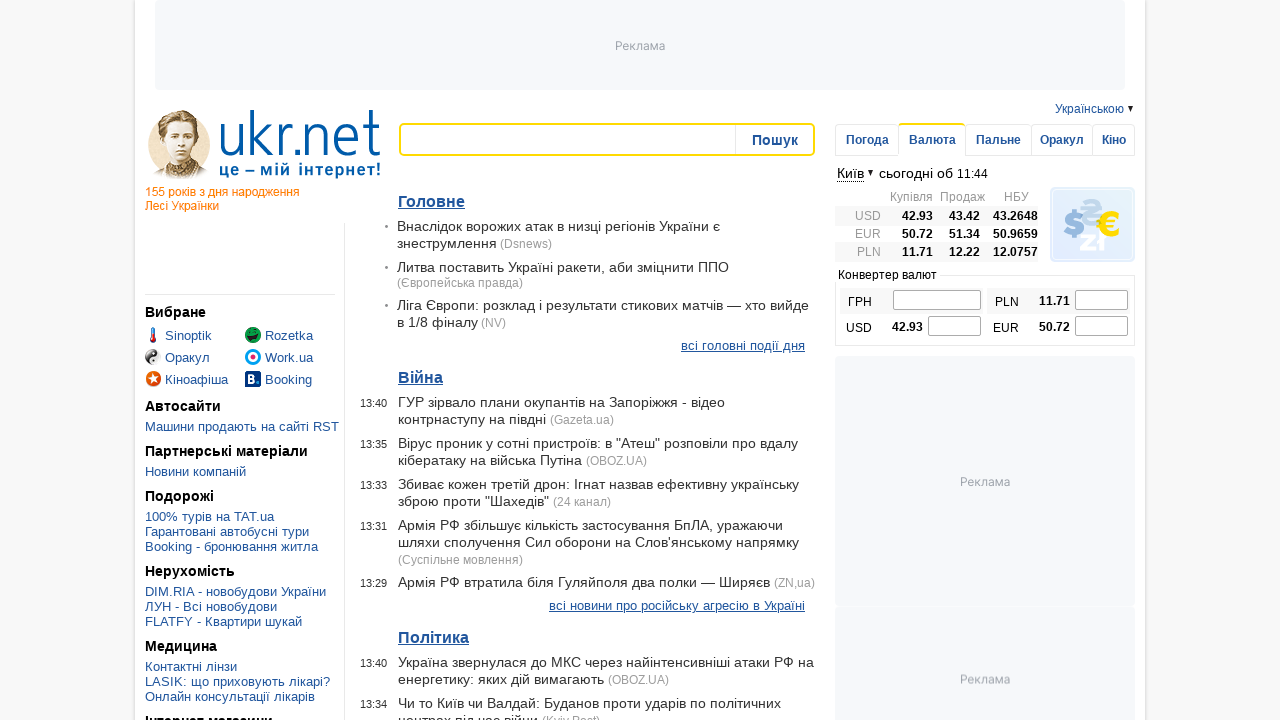

Currency container is now visible
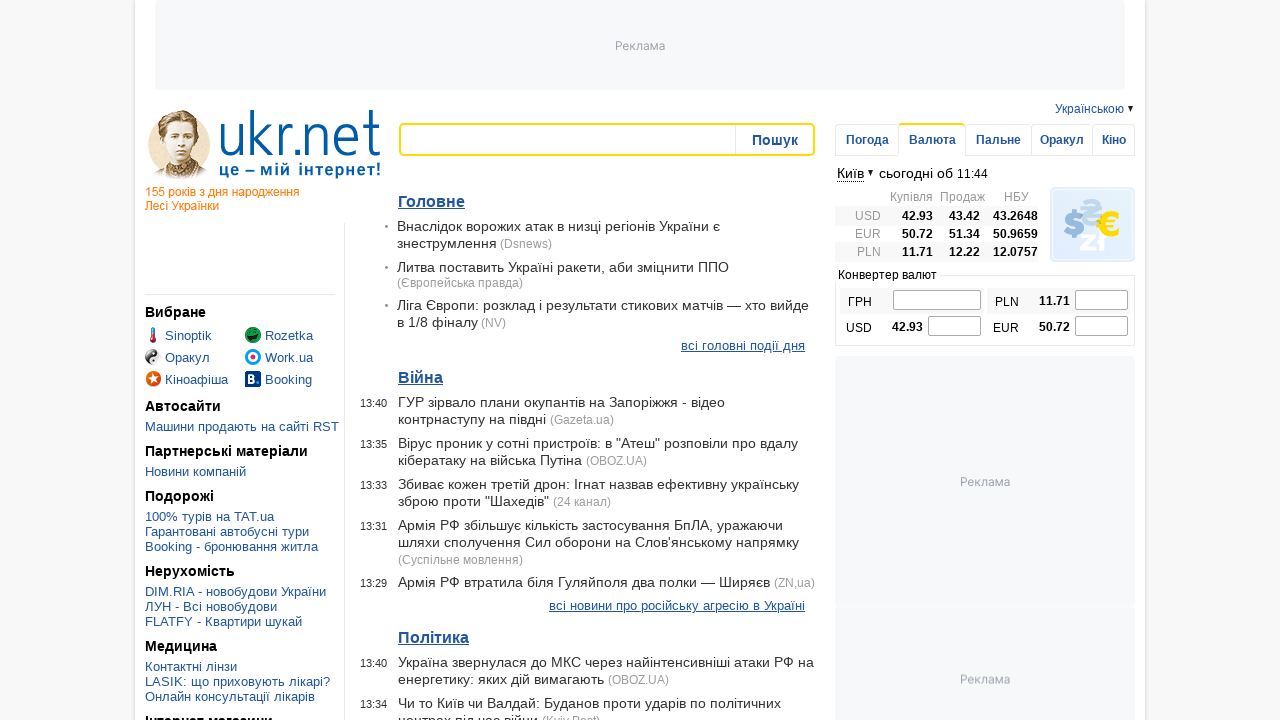

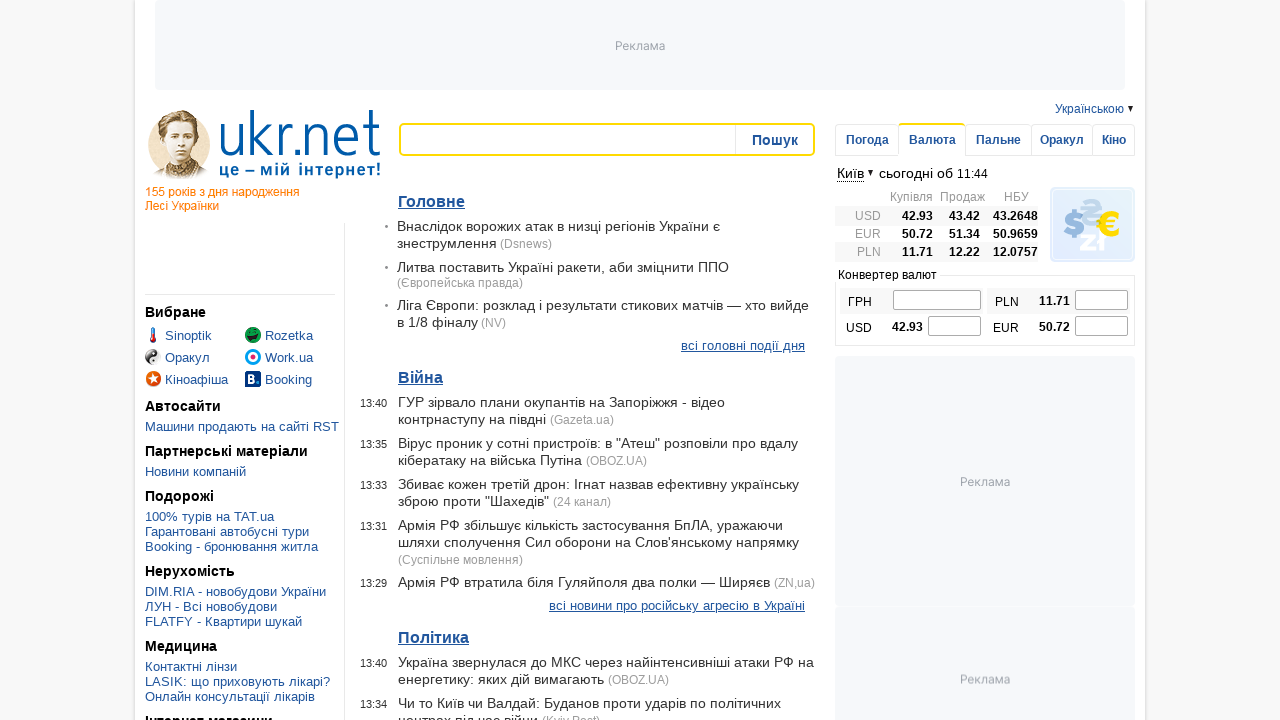